Tests the toggle all functionality to mark all todos as complete and then active again

Starting URL: https://todomvc.com/examples/react/dist/

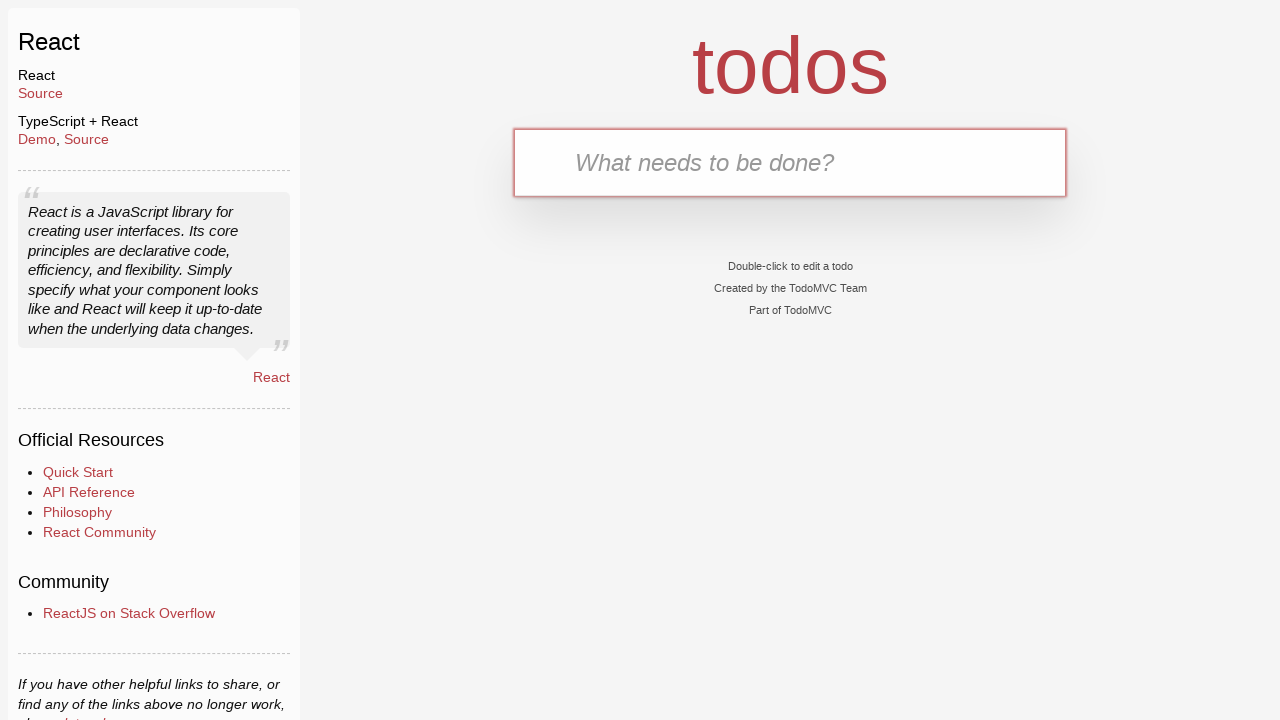

Waited for new todo input field to be visible
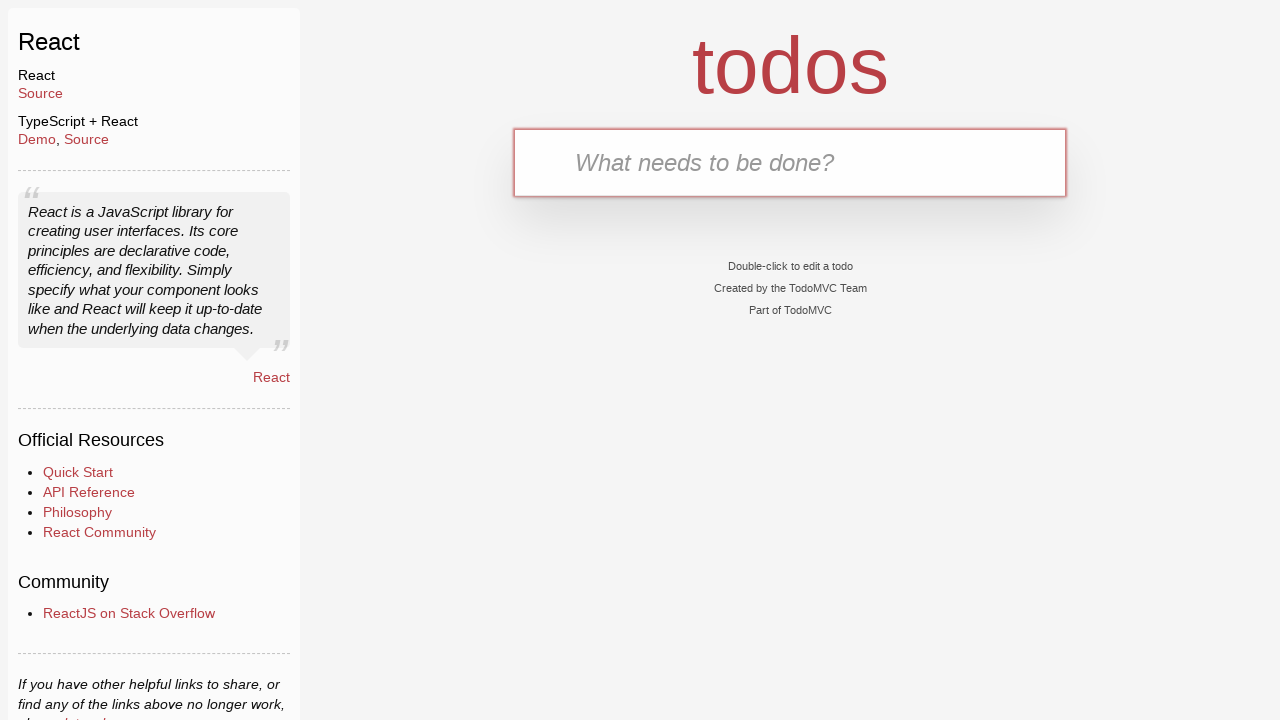

Filled new todo input with 'ToDo0' on input.new-todo
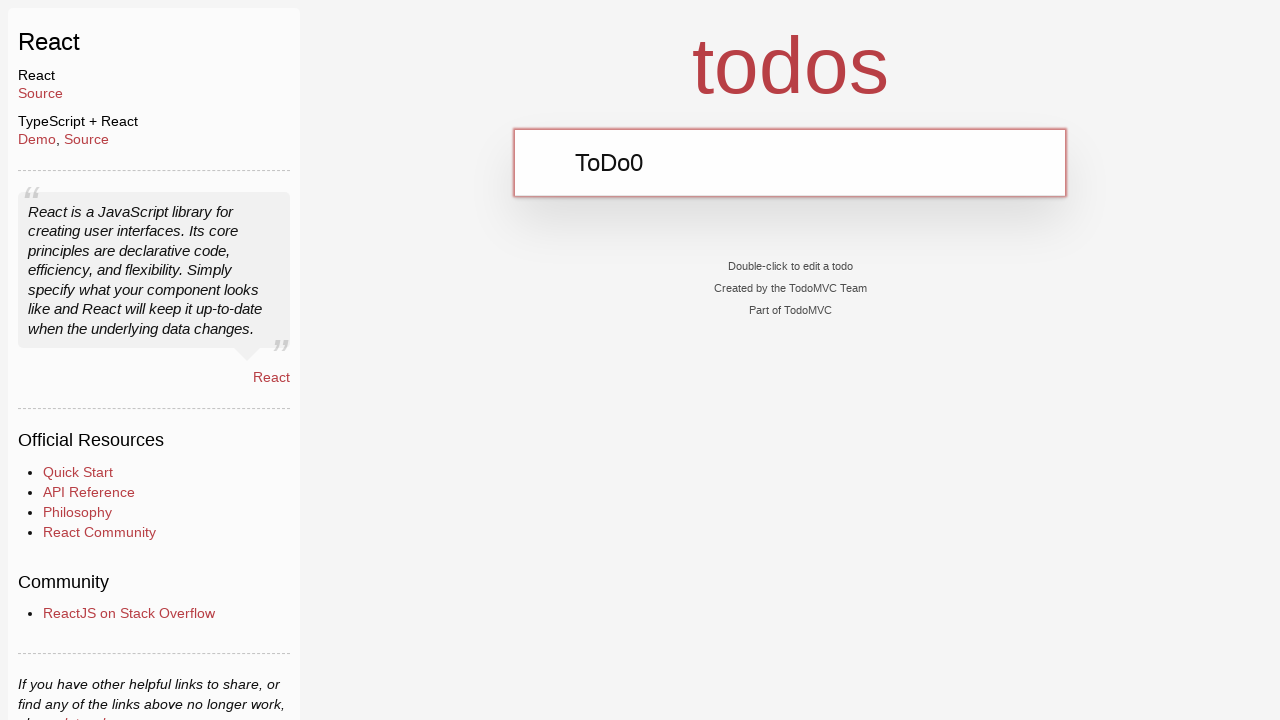

Pressed Enter to create 'ToDo0' on input.new-todo
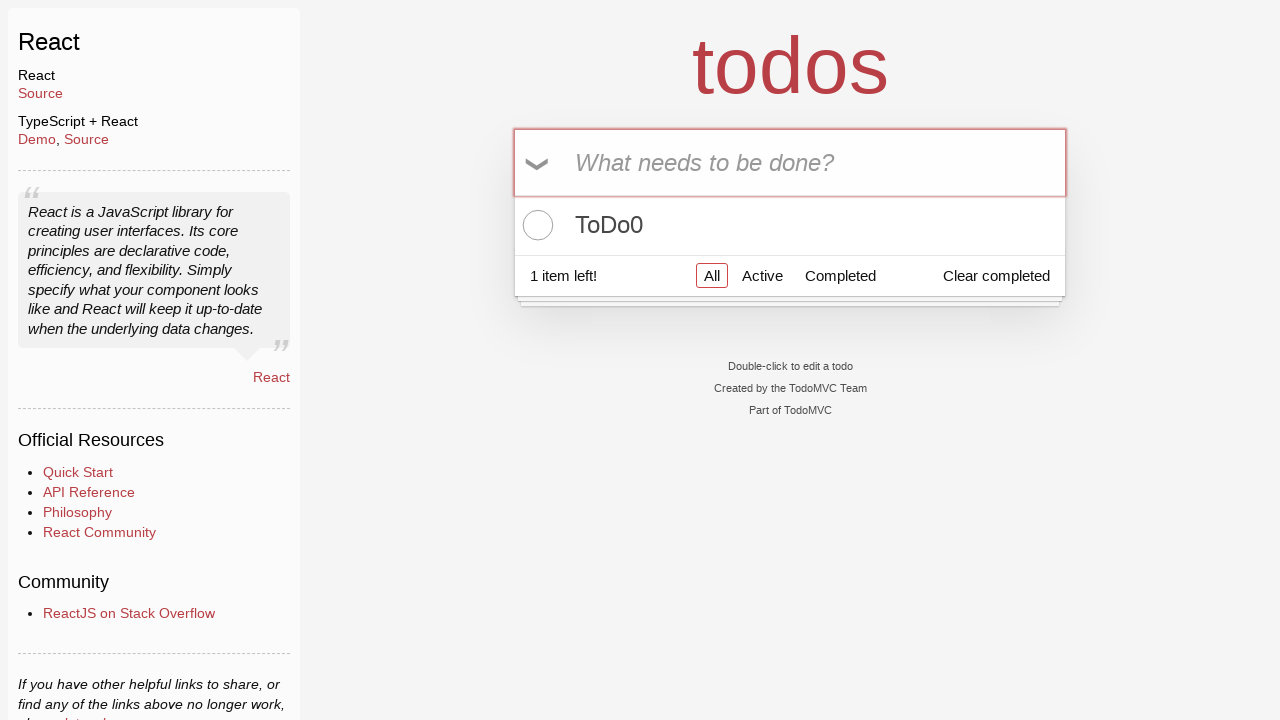

Filled new todo input with 'ToDo1' on input.new-todo
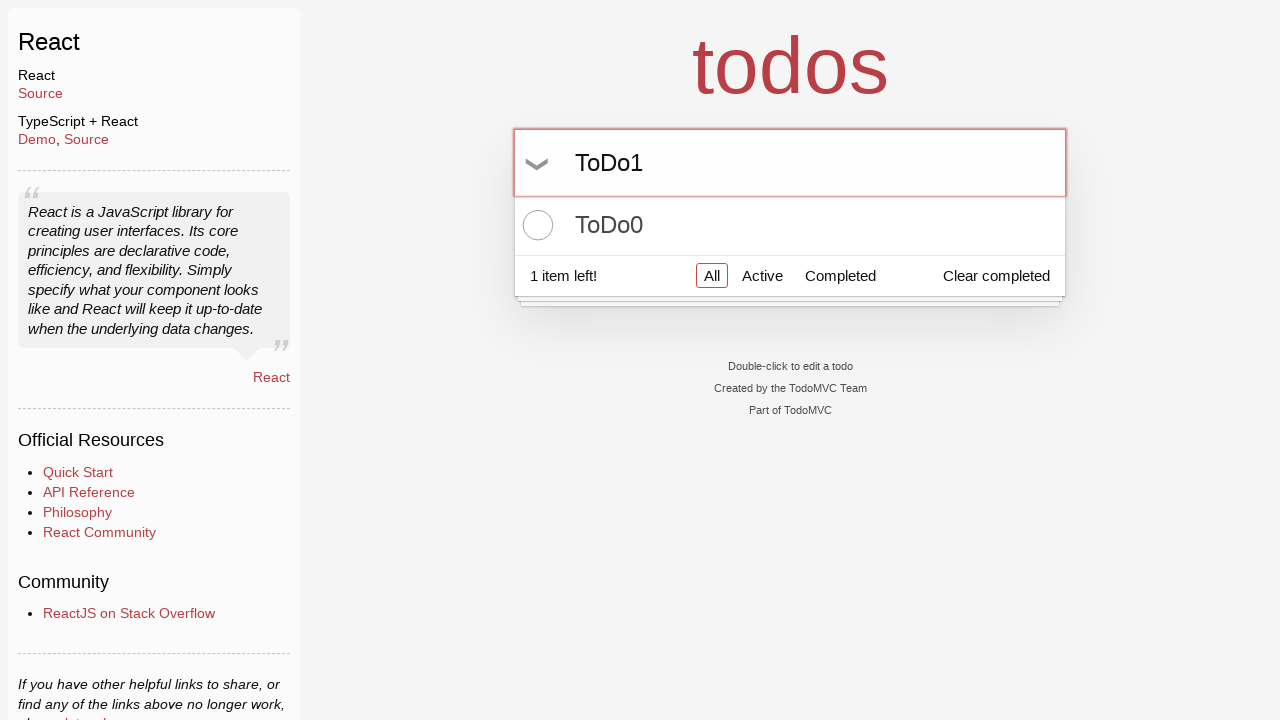

Pressed Enter to create 'ToDo1' on input.new-todo
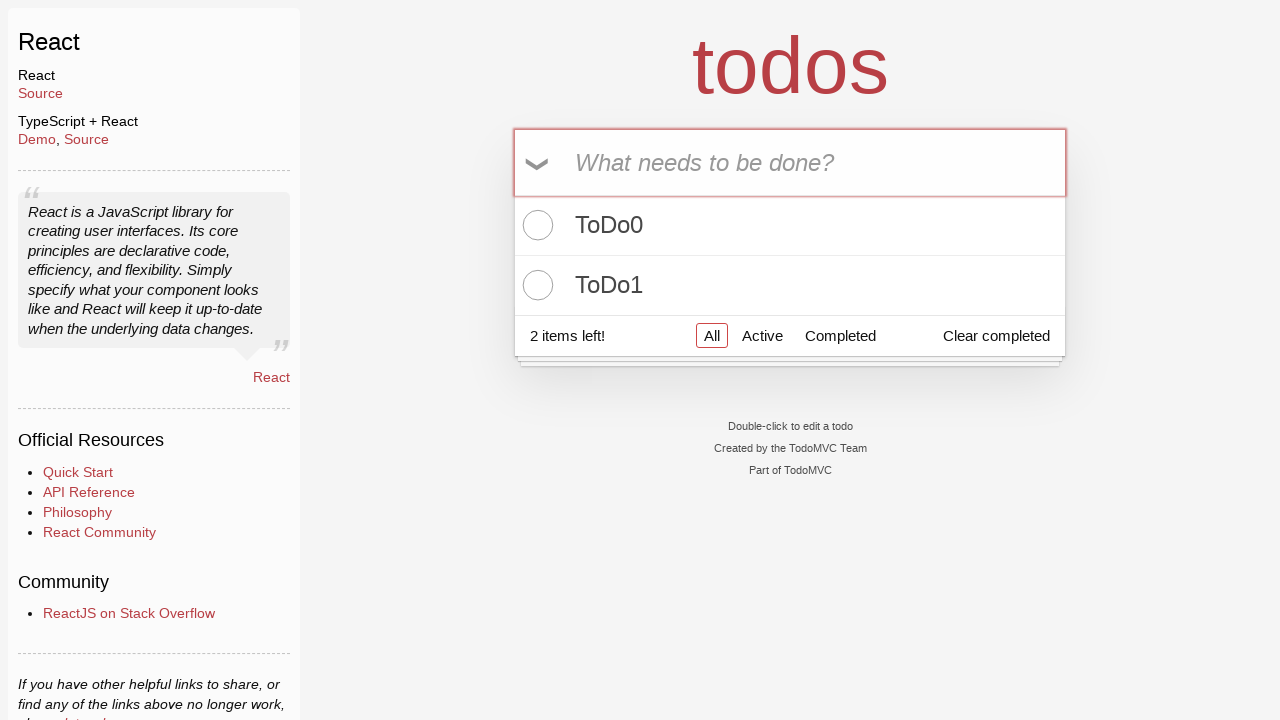

Filled new todo input with 'ToDo2' on input.new-todo
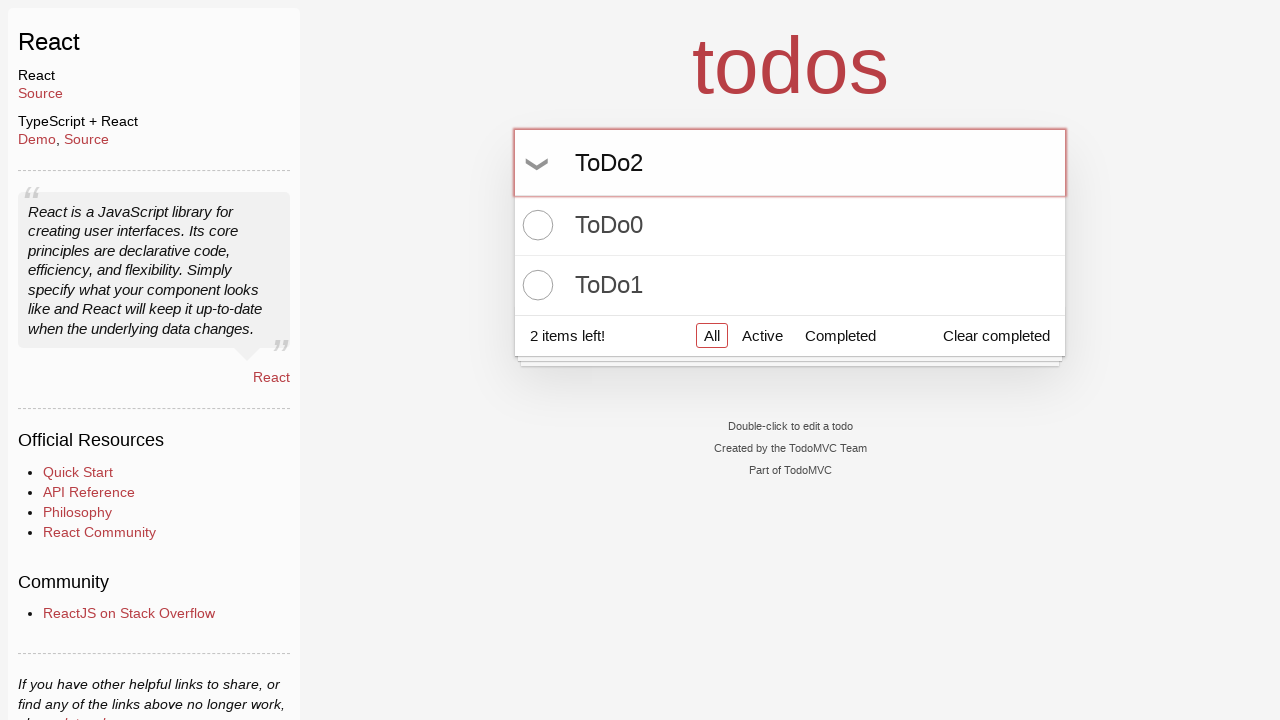

Pressed Enter to create 'ToDo2' on input.new-todo
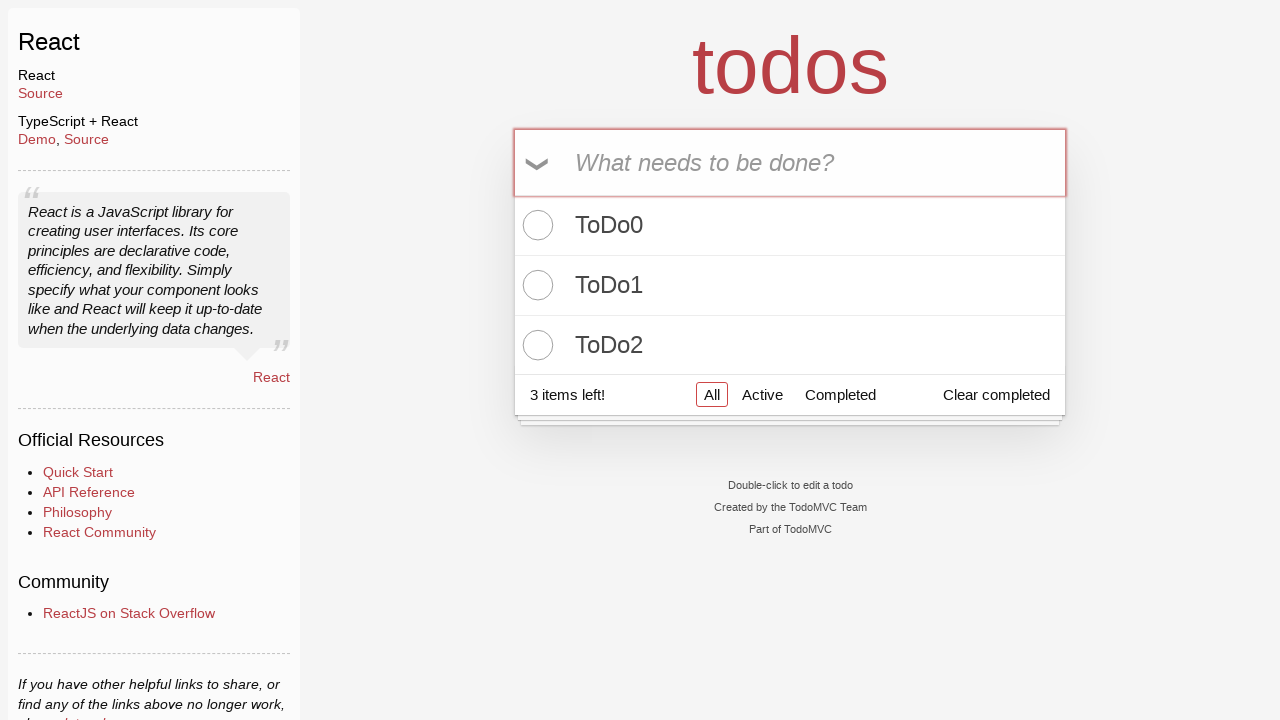

Filled new todo input with 'ToDo3' on input.new-todo
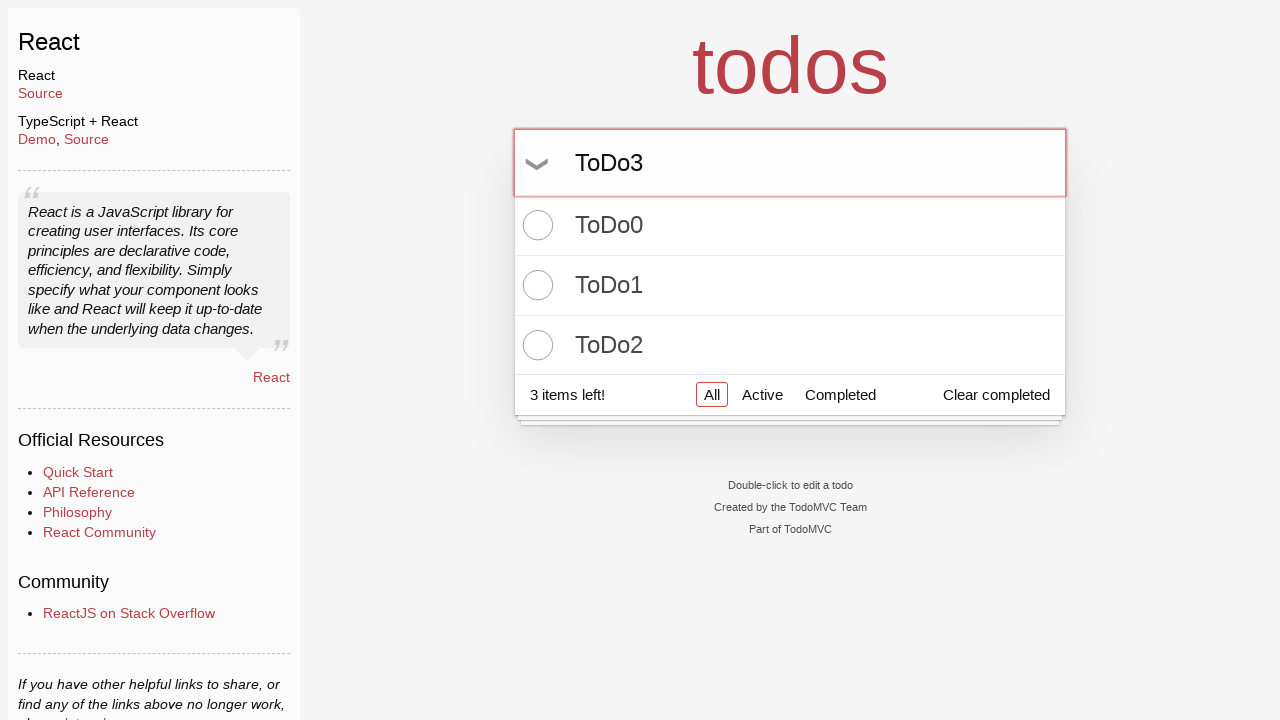

Pressed Enter to create 'ToDo3' on input.new-todo
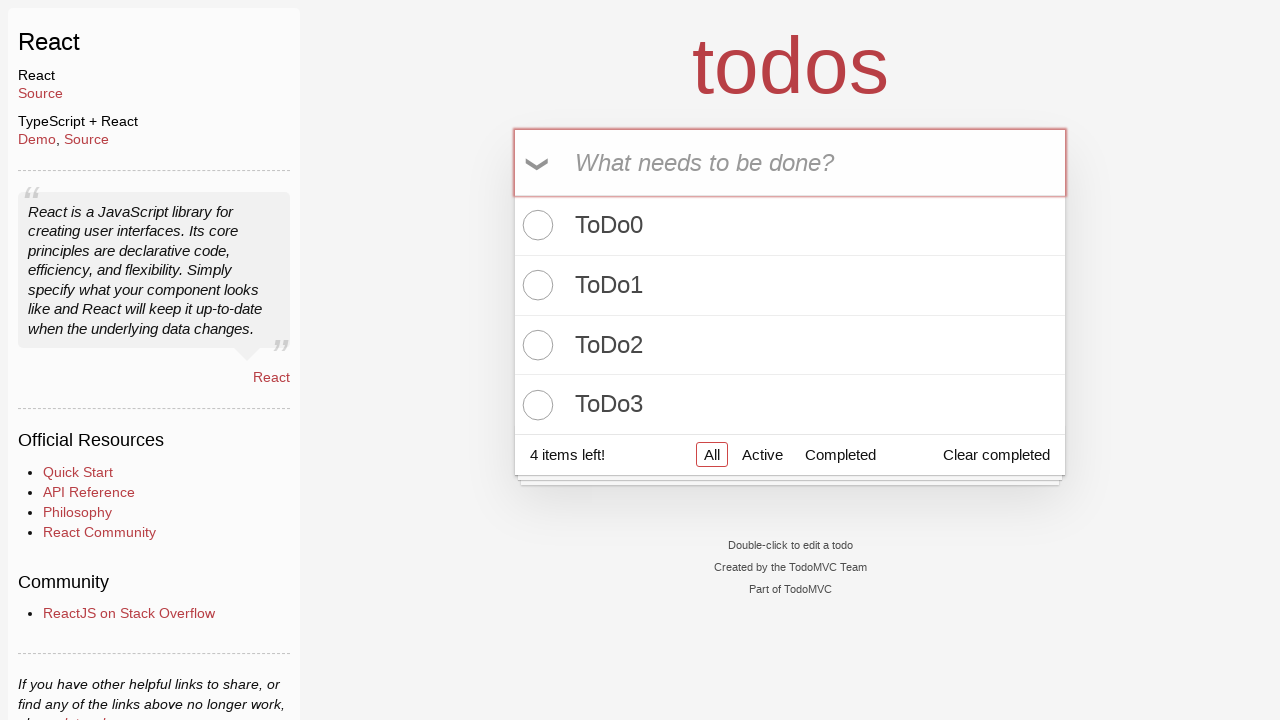

Filled new todo input with 'ToDo4' on input.new-todo
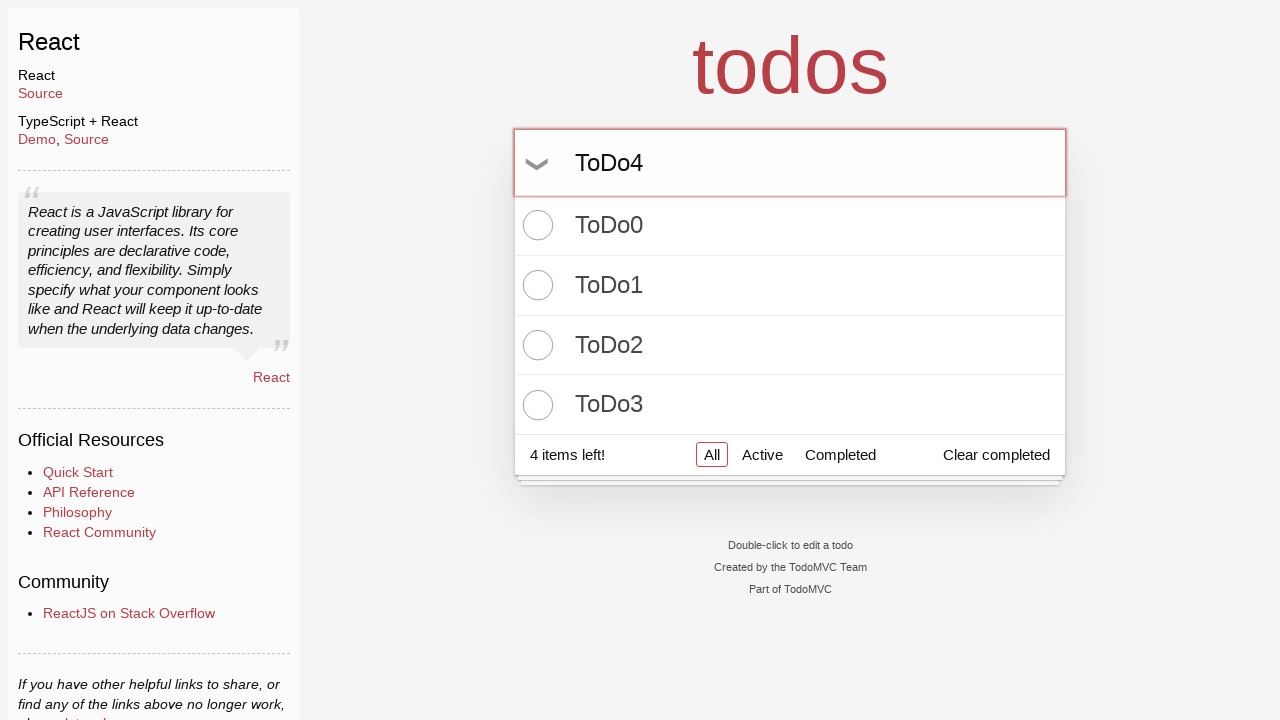

Pressed Enter to create 'ToDo4' on input.new-todo
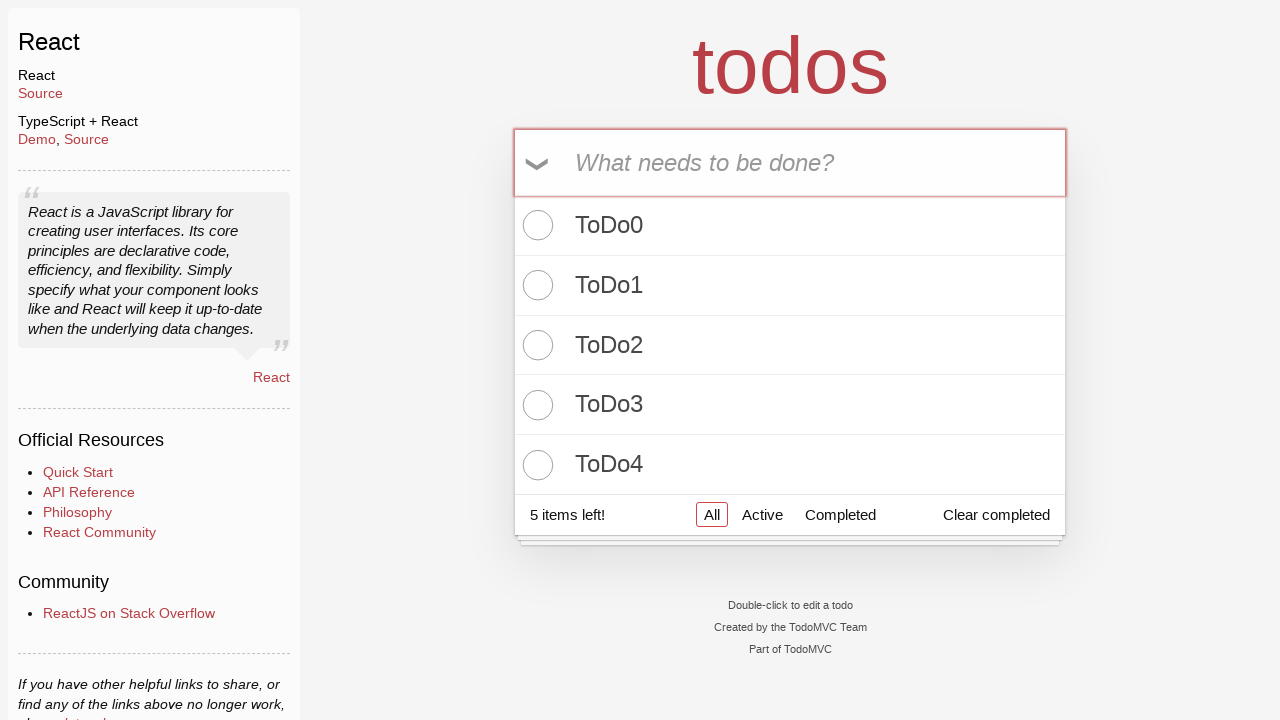

Filled new todo input with 'ToDo5' on input.new-todo
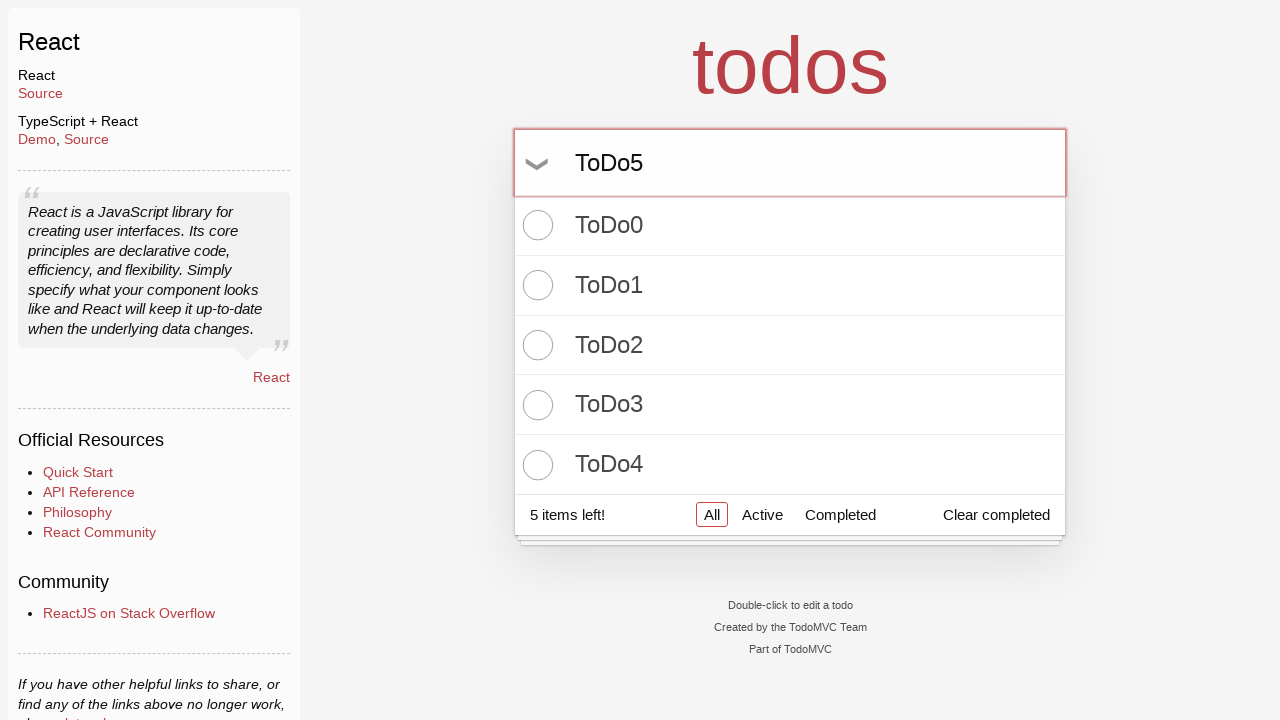

Pressed Enter to create 'ToDo5' on input.new-todo
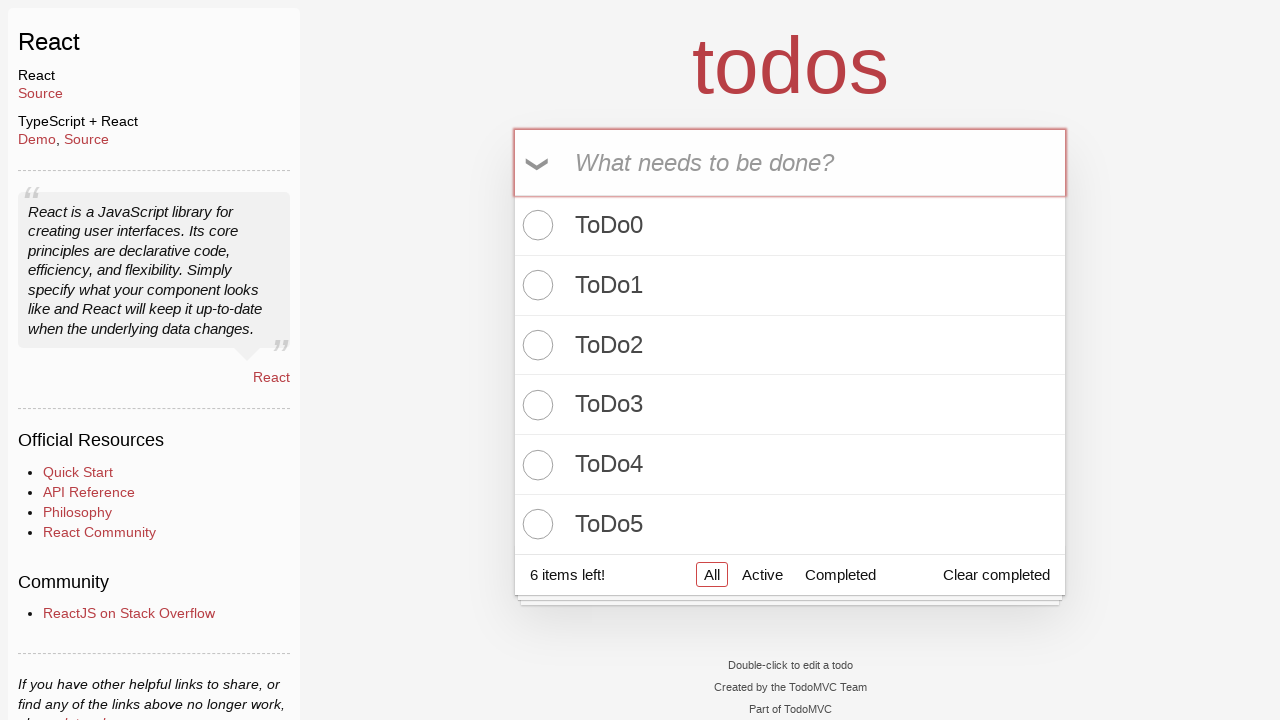

Filled new todo input with 'ToDo6' on input.new-todo
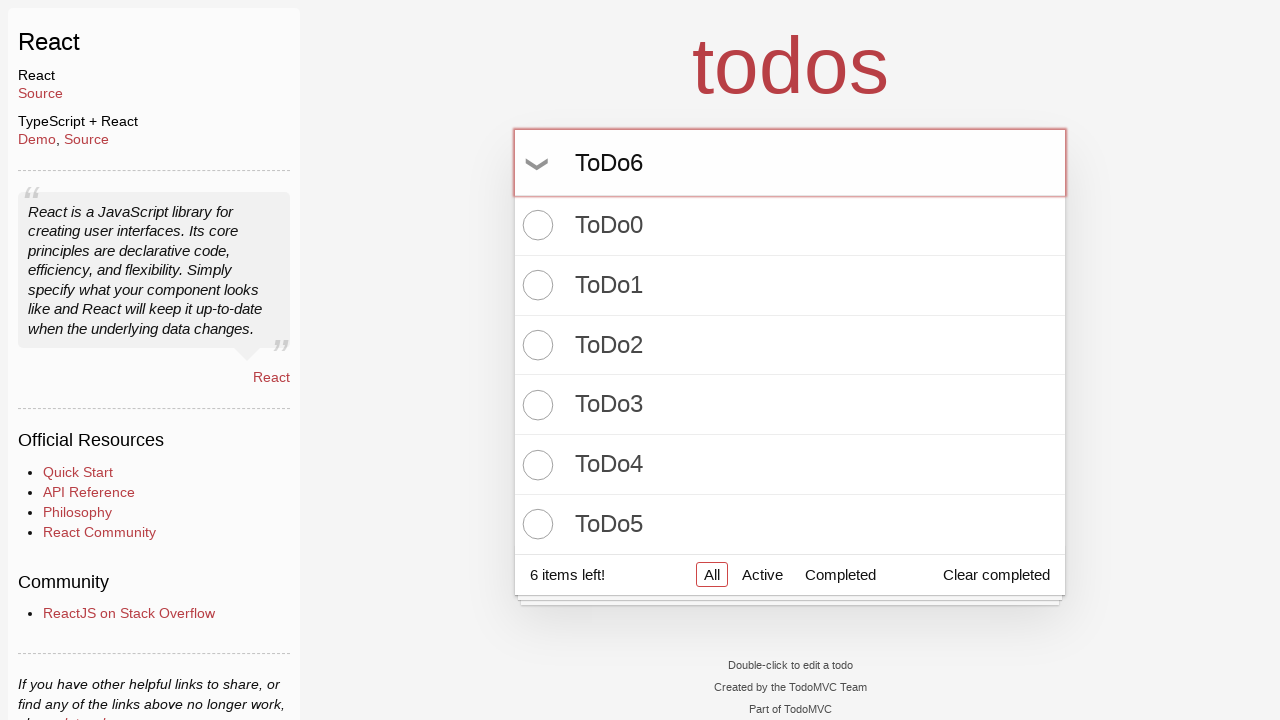

Pressed Enter to create 'ToDo6' on input.new-todo
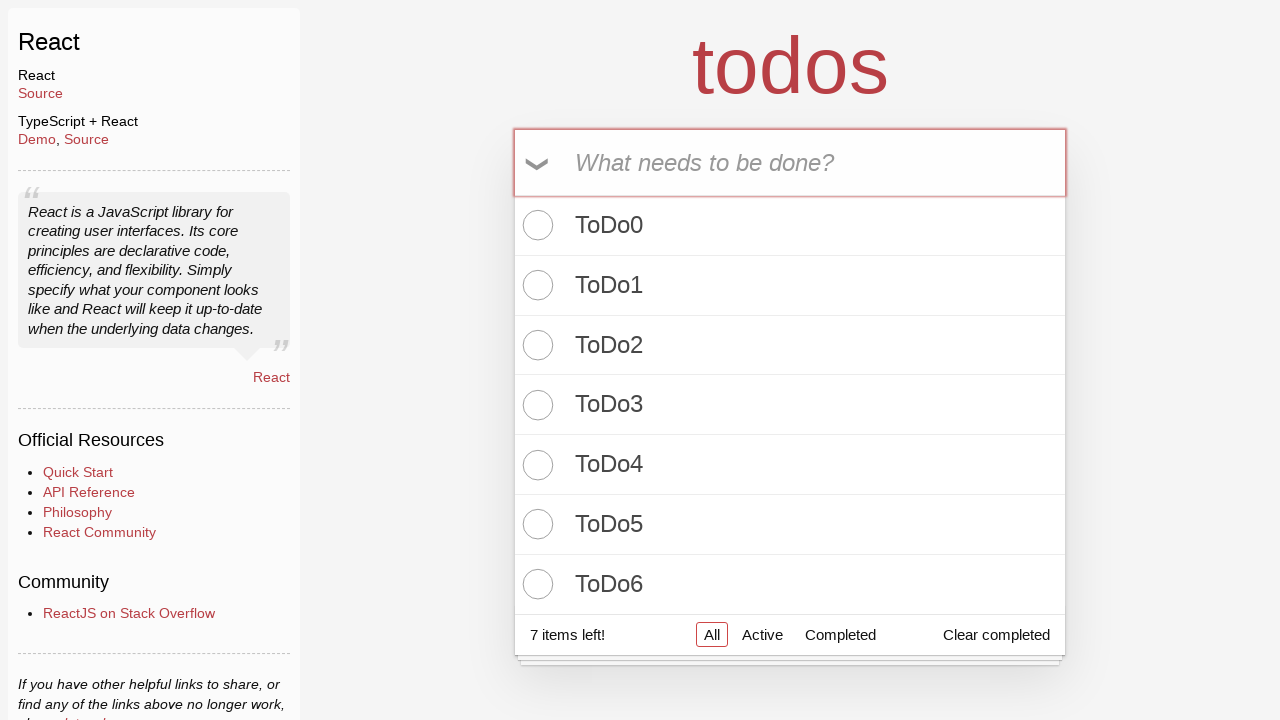

Filled new todo input with 'ToDo7' on input.new-todo
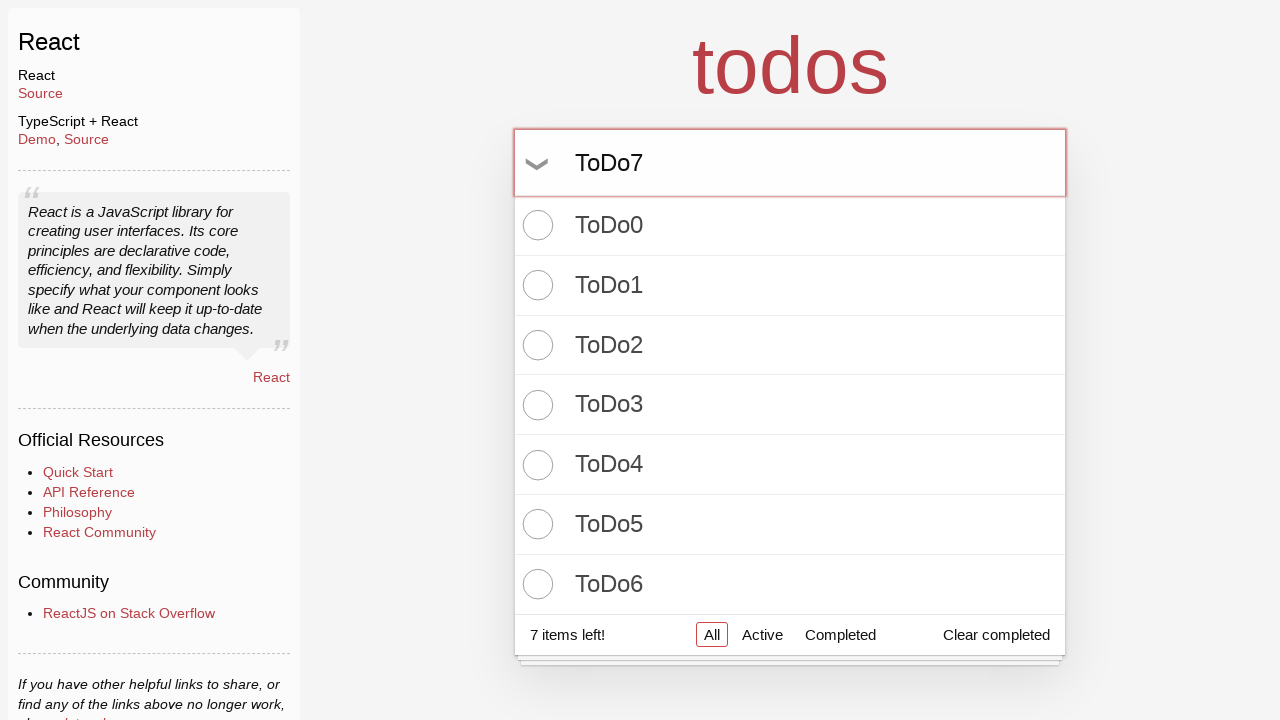

Pressed Enter to create 'ToDo7' on input.new-todo
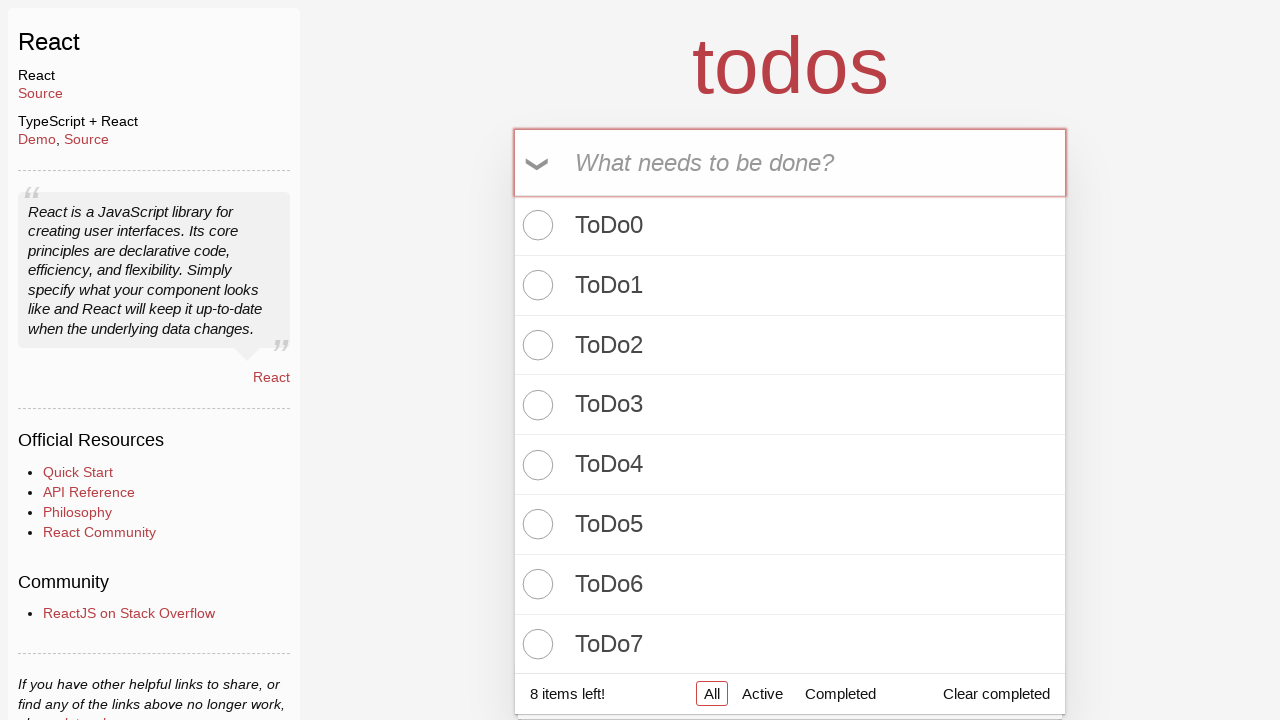

Filled new todo input with 'ToDo8' on input.new-todo
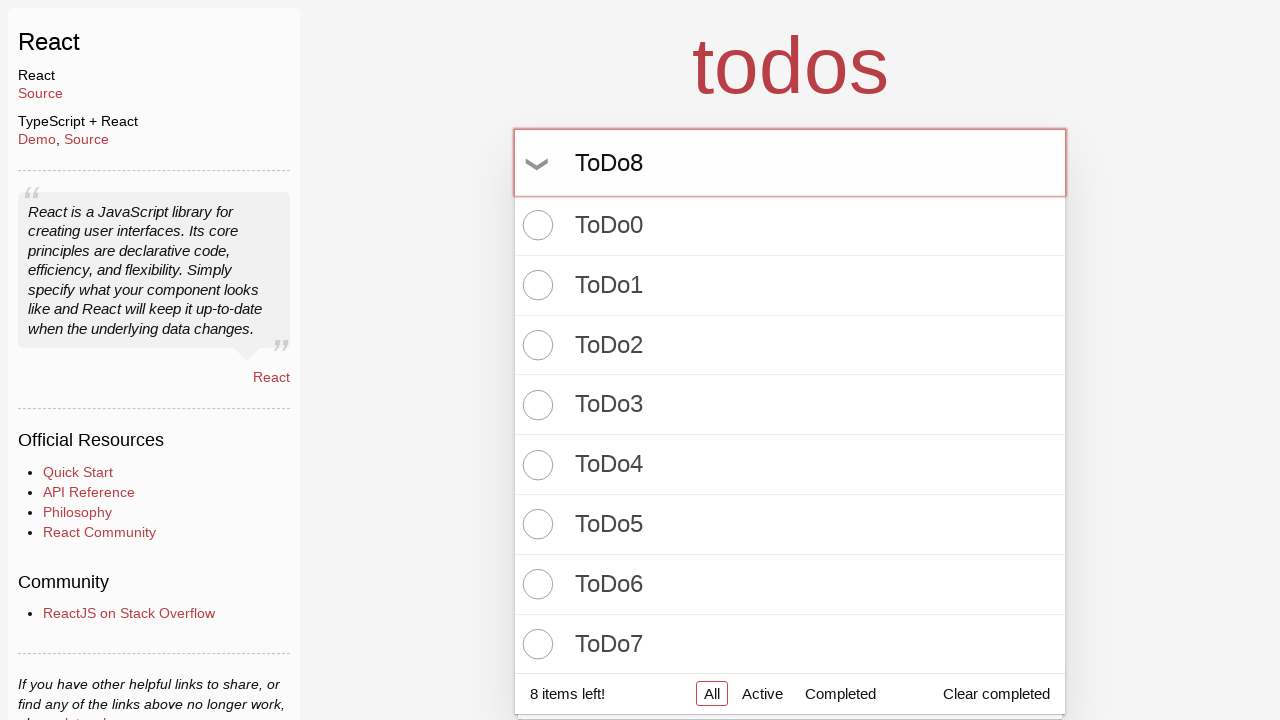

Pressed Enter to create 'ToDo8' on input.new-todo
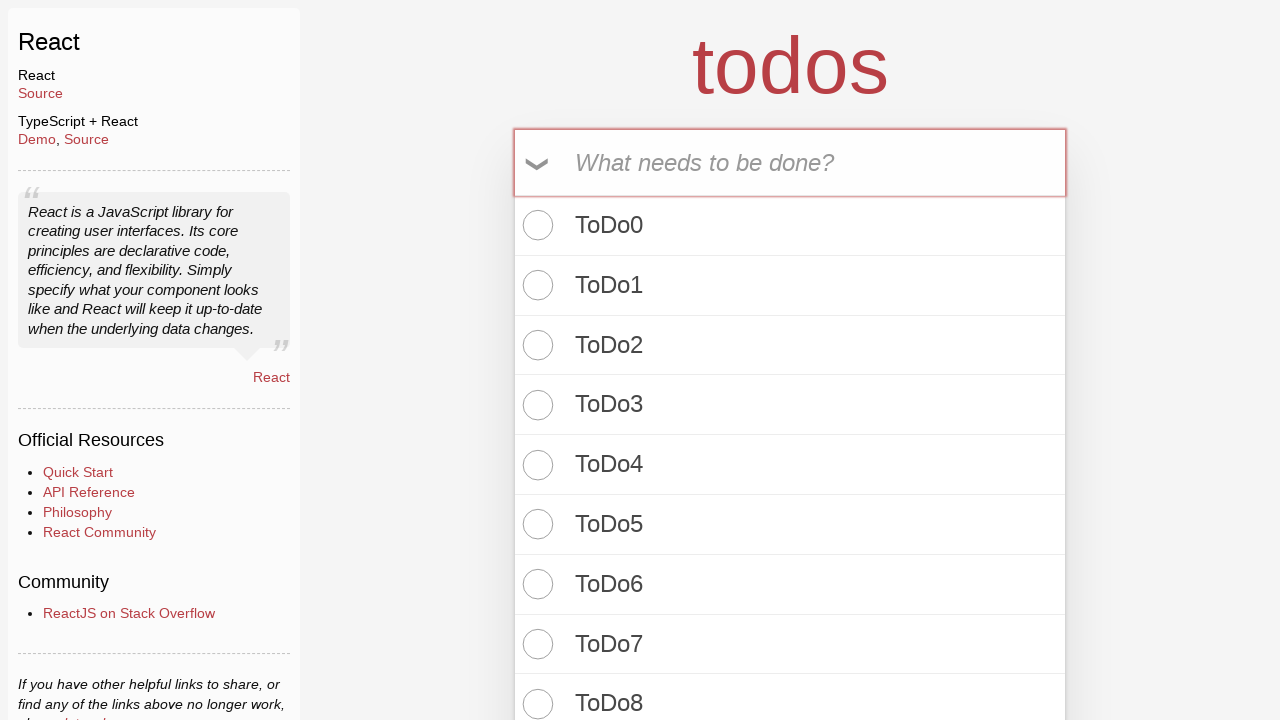

Filled new todo input with 'ToDo9' on input.new-todo
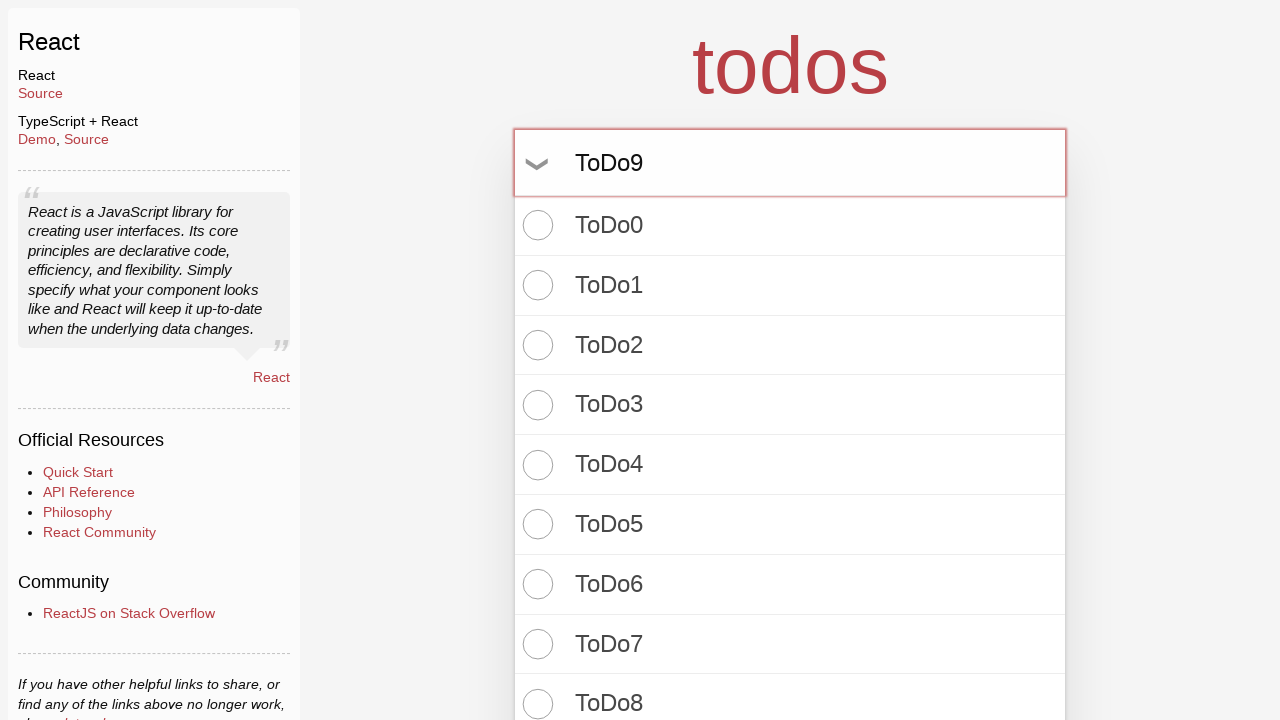

Pressed Enter to create 'ToDo9' on input.new-todo
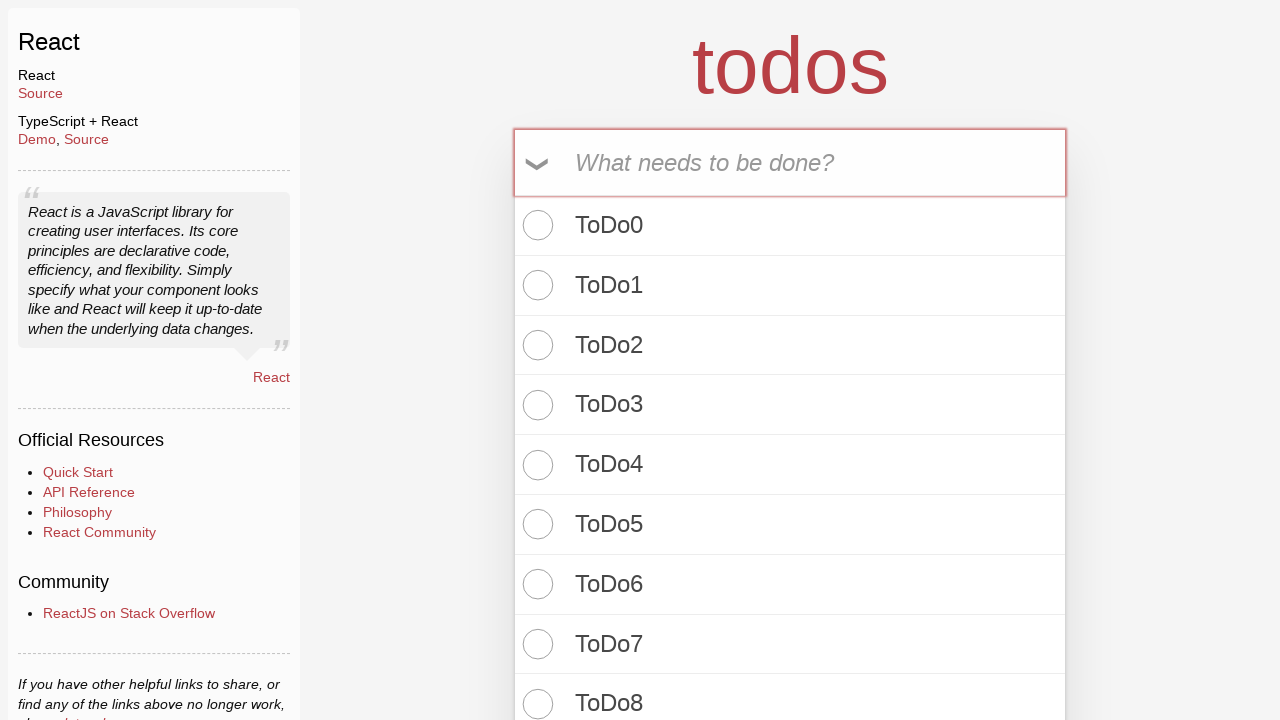

Clicked toggle-all checkbox to mark all todos as completed at (539, 163) on input.toggle-all
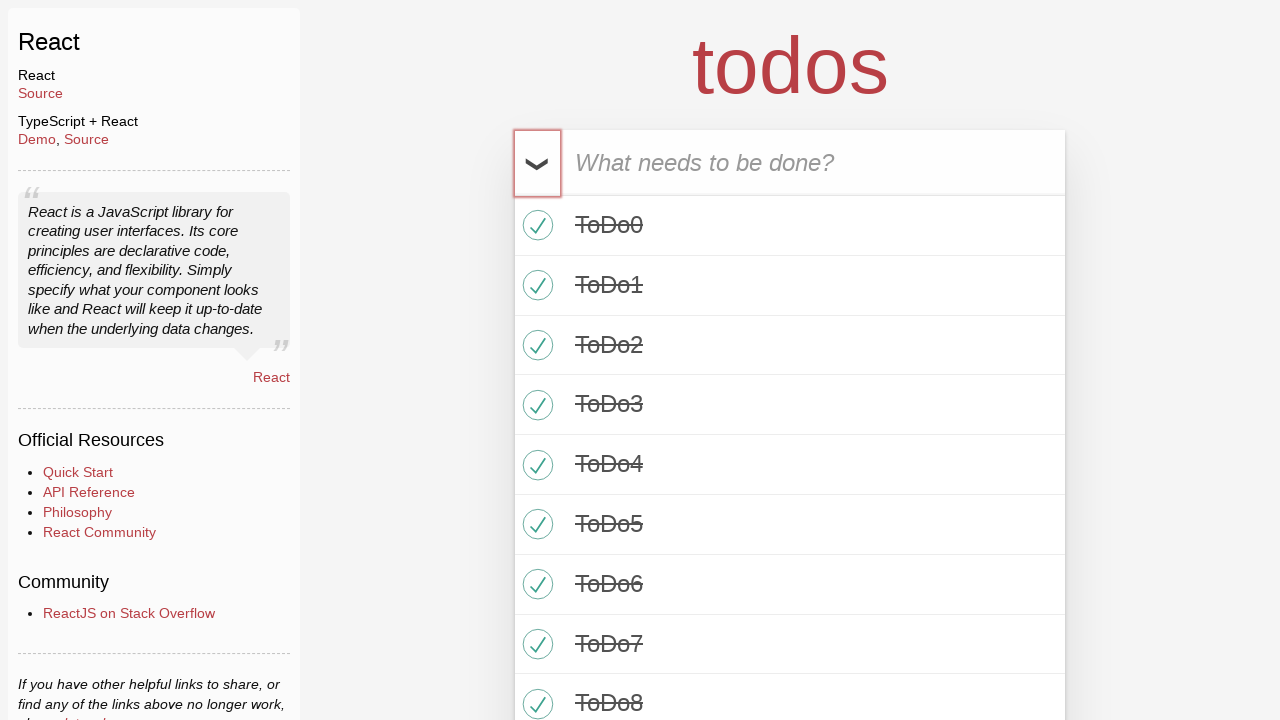

Clicked toggle-all checkbox to mark all todos as active at (539, 163) on input.toggle-all
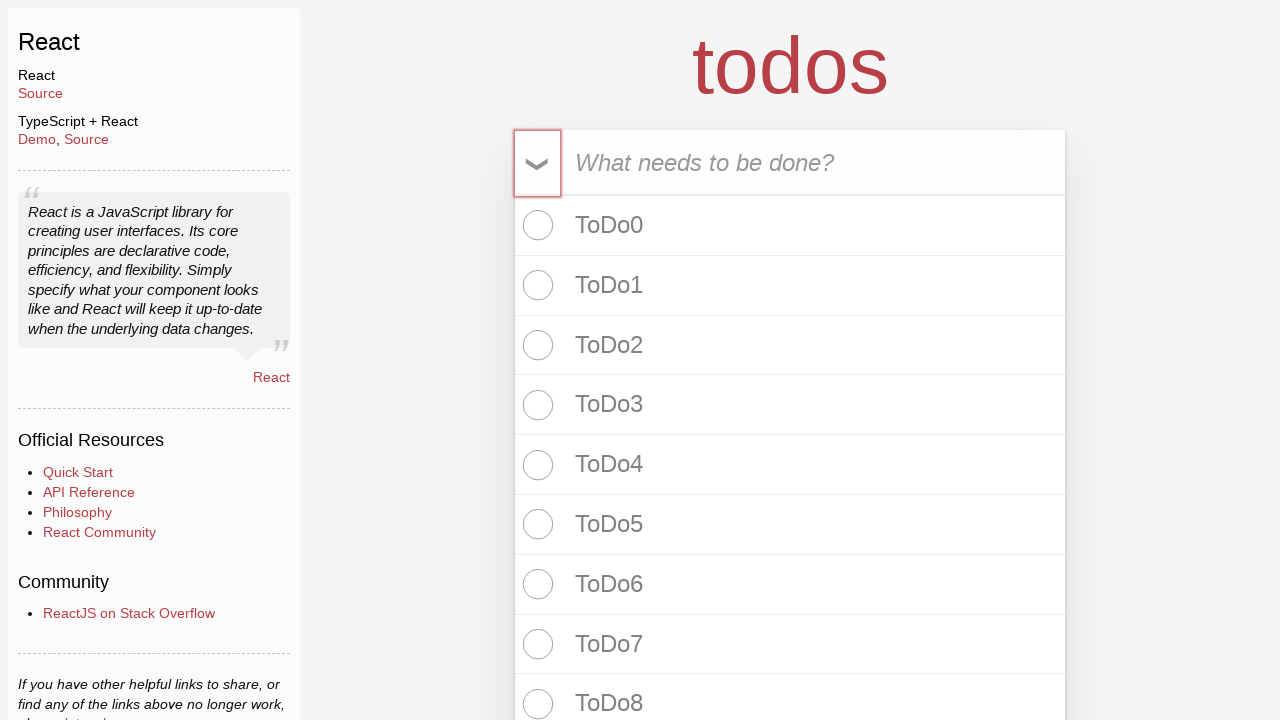

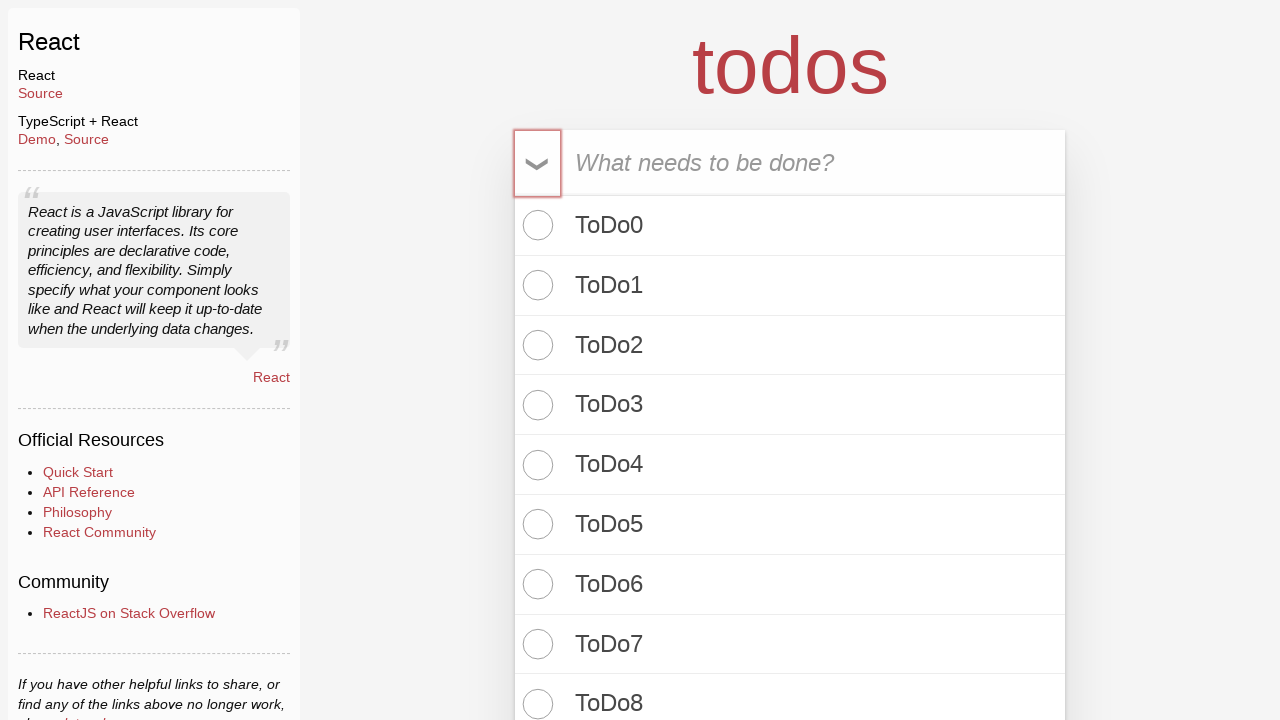